Tests frame automation by switching to an iframe, filling a form with first and last name, submitting it, then switching back to the main content and clicking the run button

Starting URL: https://www.w3schools.com/tags/tryit.asp?filename=tryhtml5_button_form

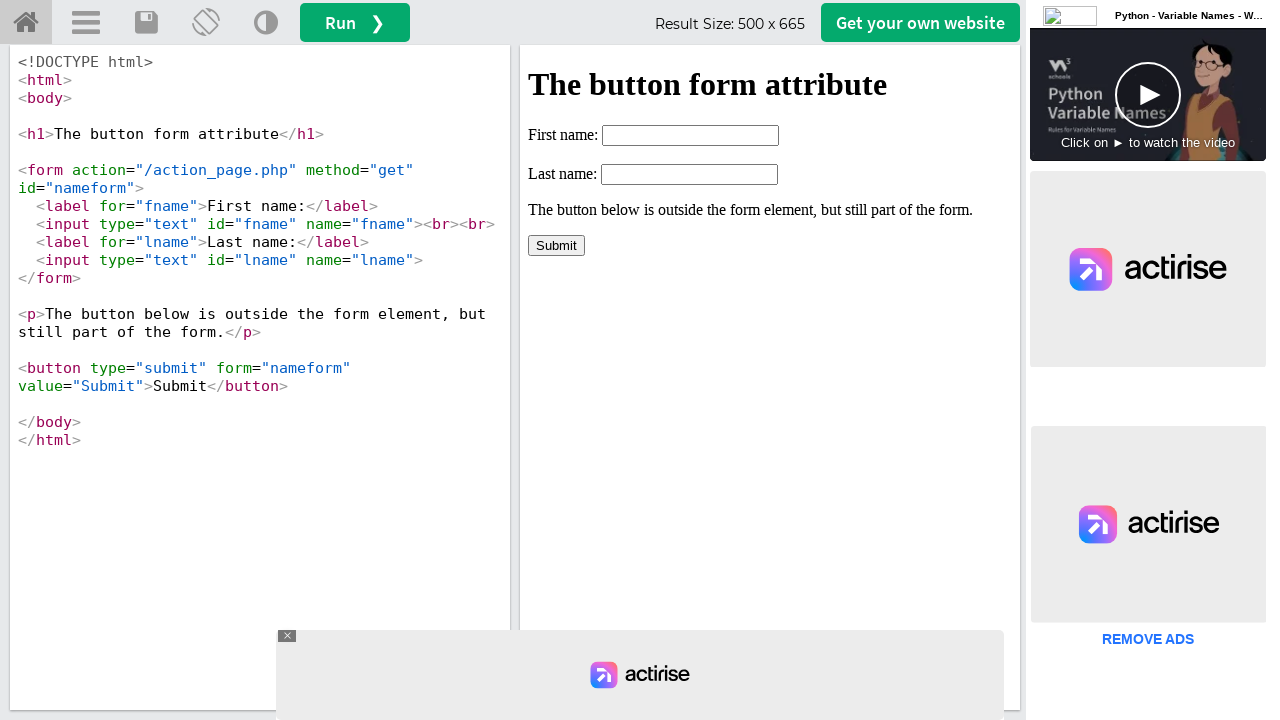

Located iframe with ID 'iframeResult'
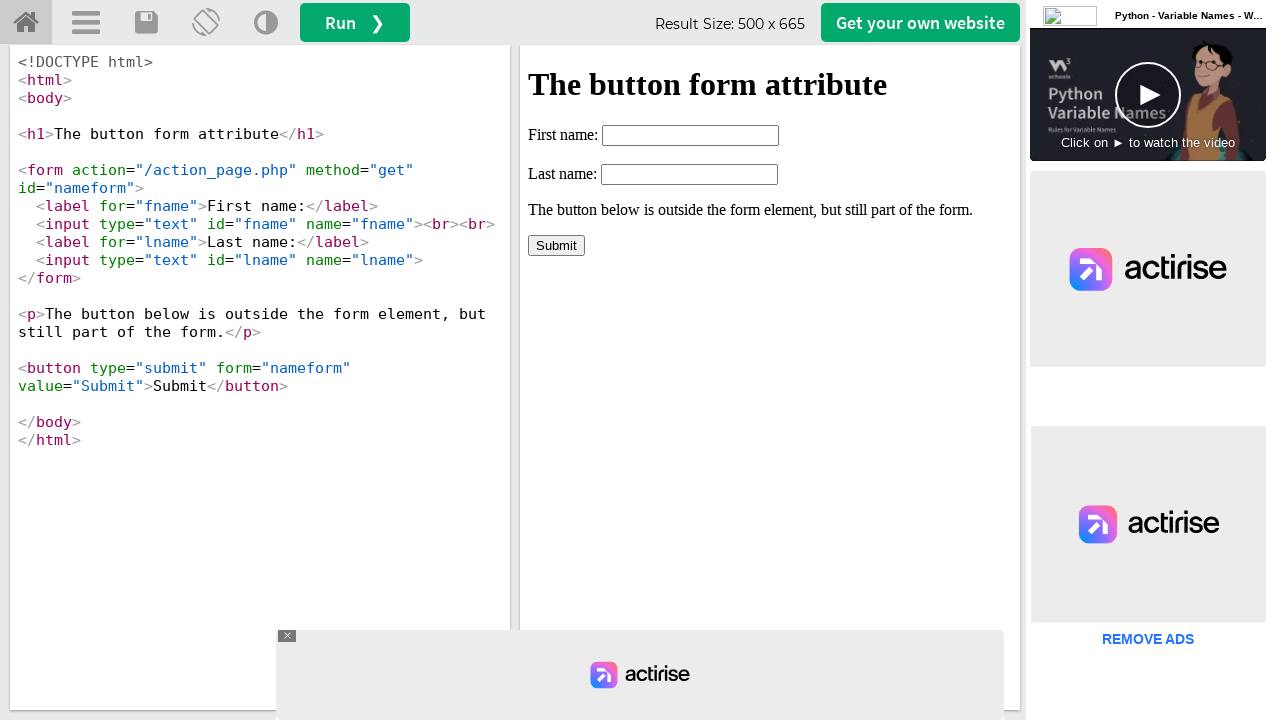

Filled first name field with 'Siddhi' in iframe on #iframeResult >> internal:control=enter-frame >> #fname
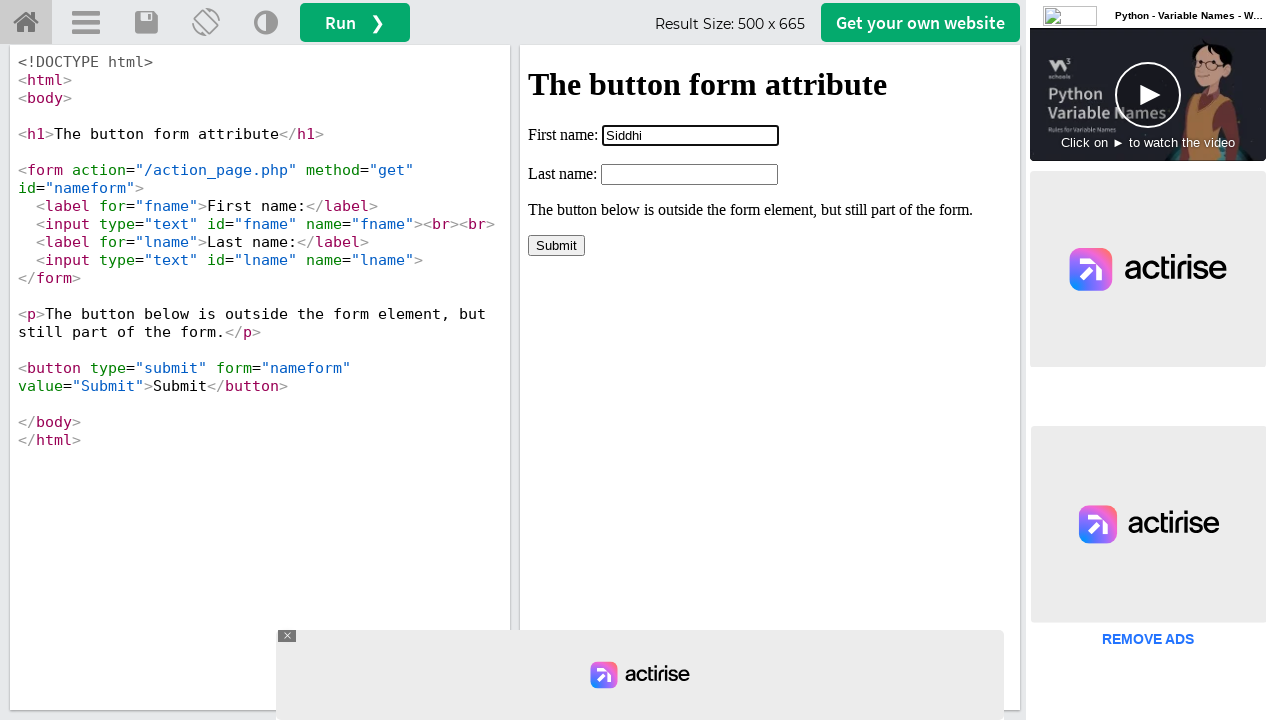

Filled last name field with 'Bhongir' in iframe on #iframeResult >> internal:control=enter-frame >> #lname
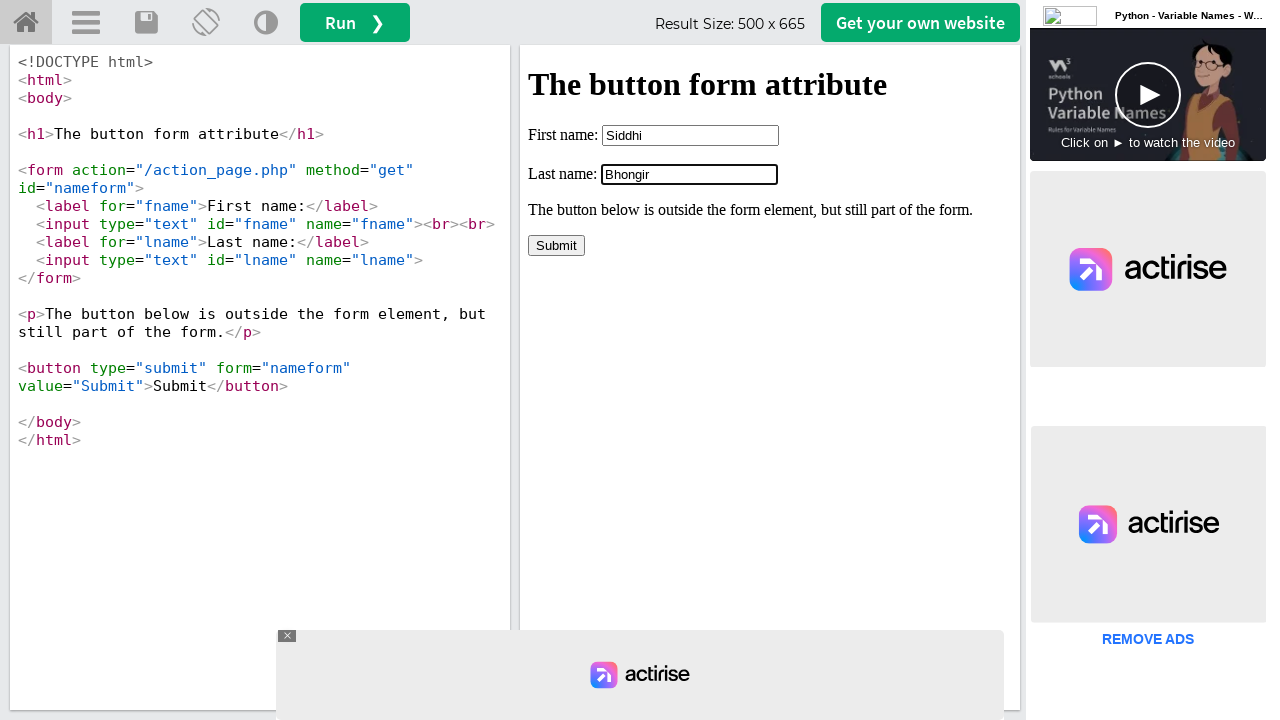

Clicked Submit button in iframe at (556, 245) on #iframeResult >> internal:control=enter-frame >> xpath=//button[text()='Submit']
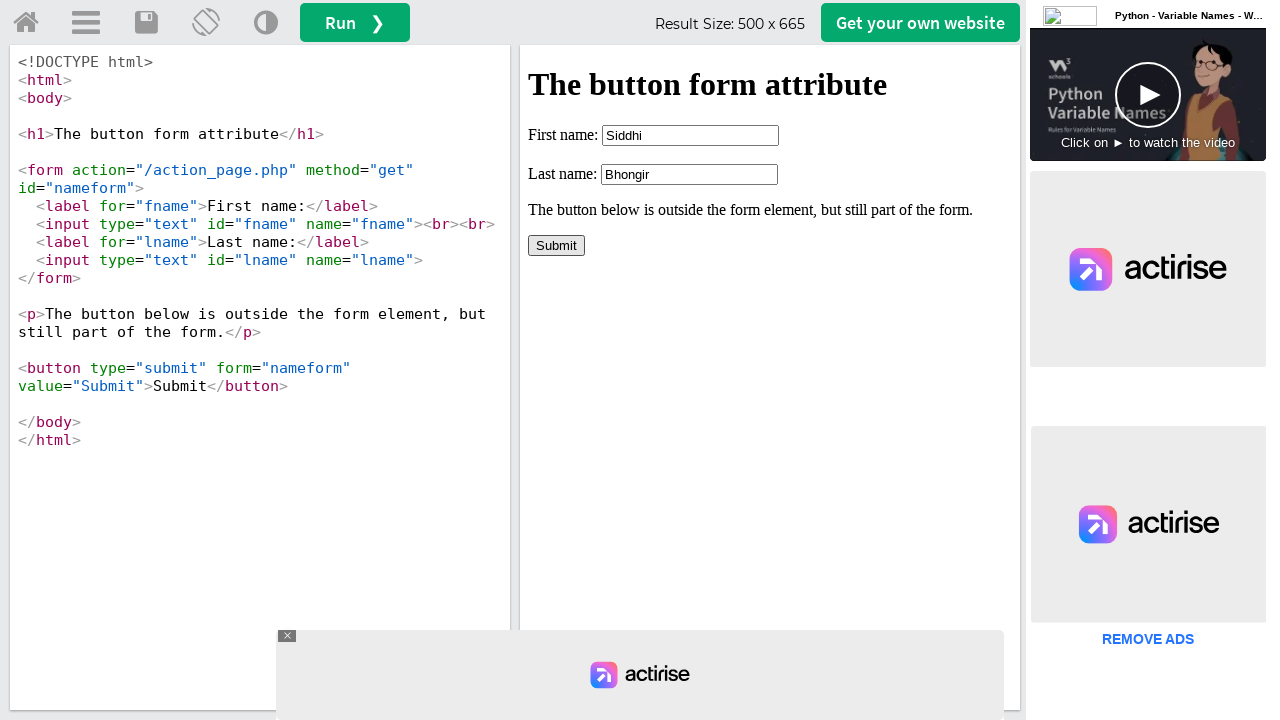

Clicked Run button in main content at (355, 22) on #runbtn
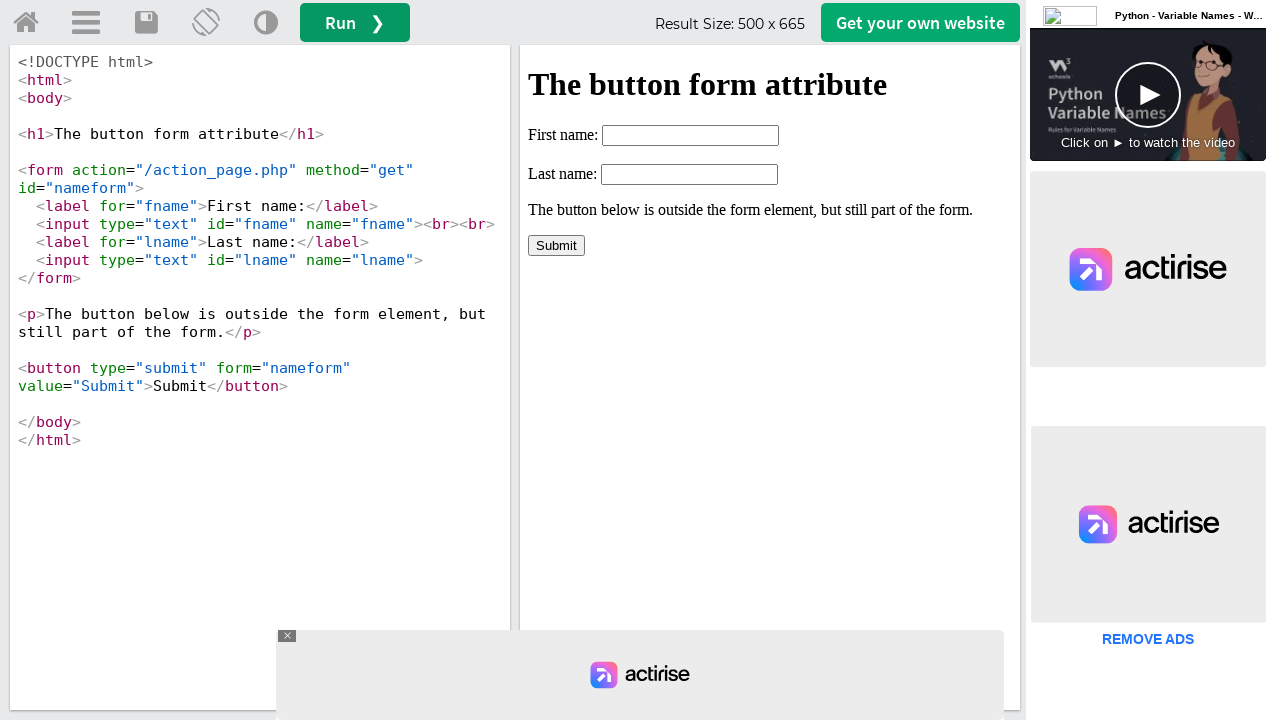

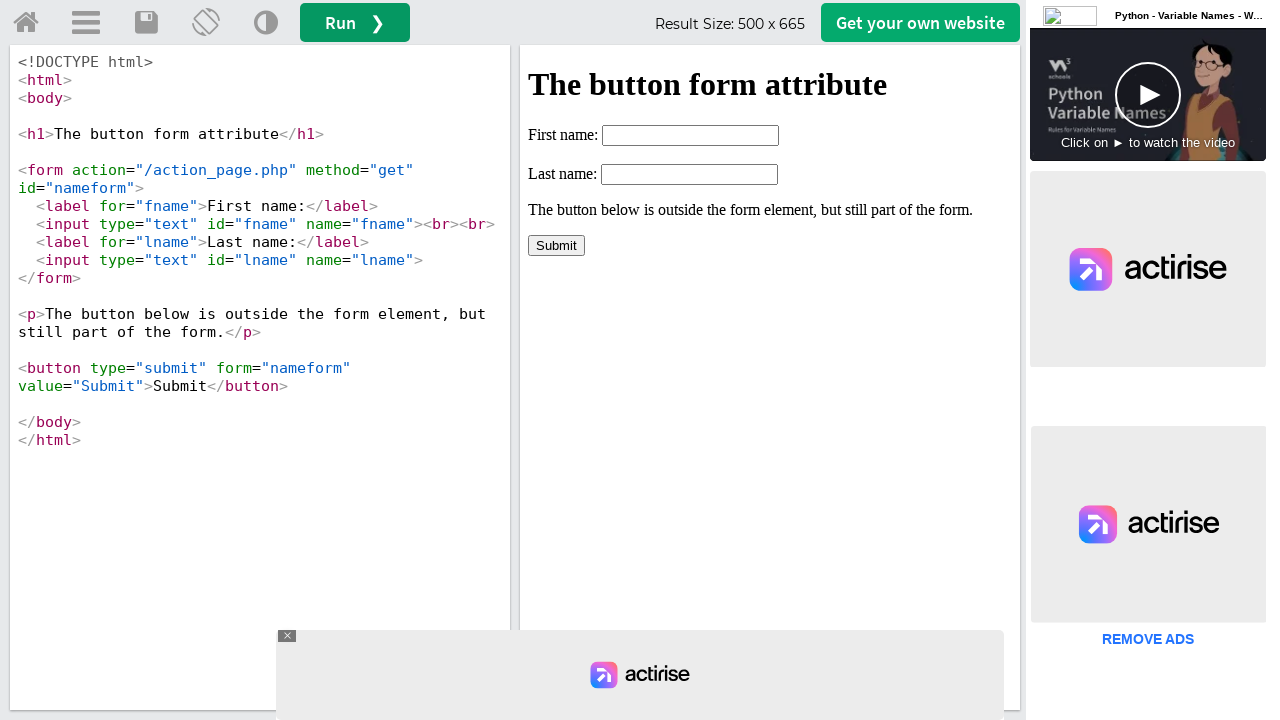